Tests mouse hover interaction on Support menu and double-clicks on Learning Center link

Starting URL: http://jqueryui.com/droppable/

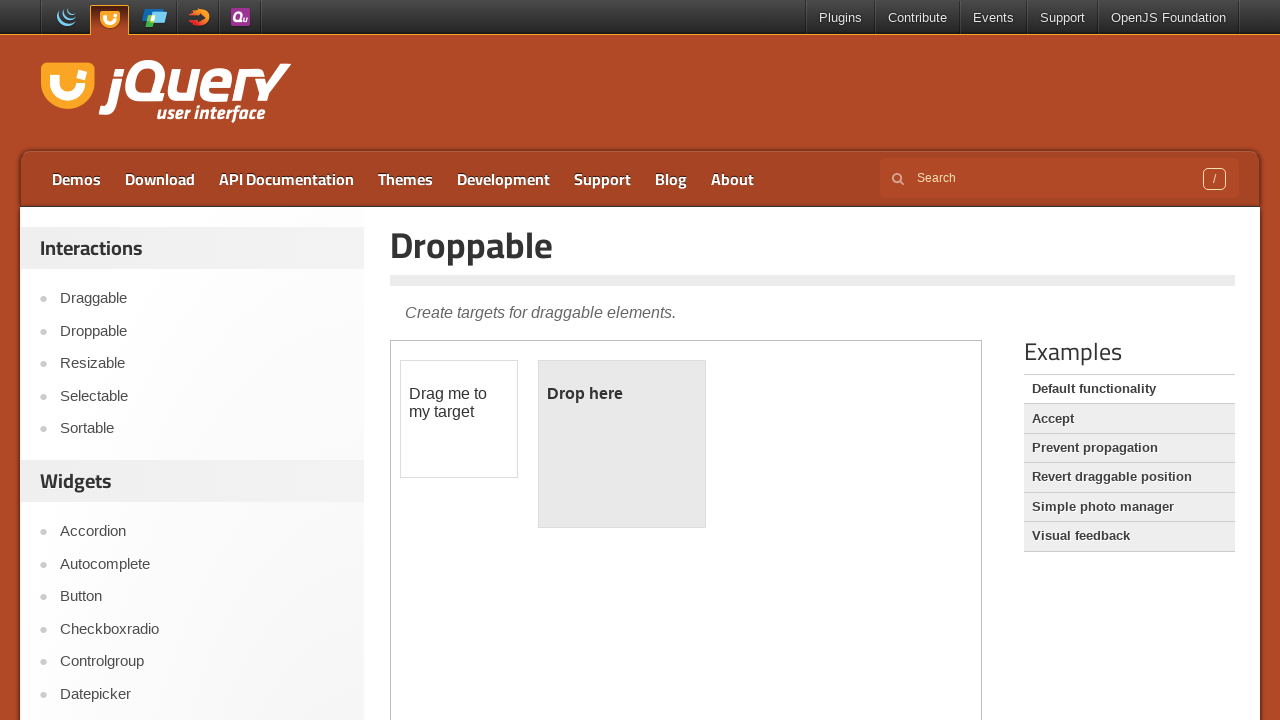

Hovered over Support menu at (1062, 18) on a:text('Support')
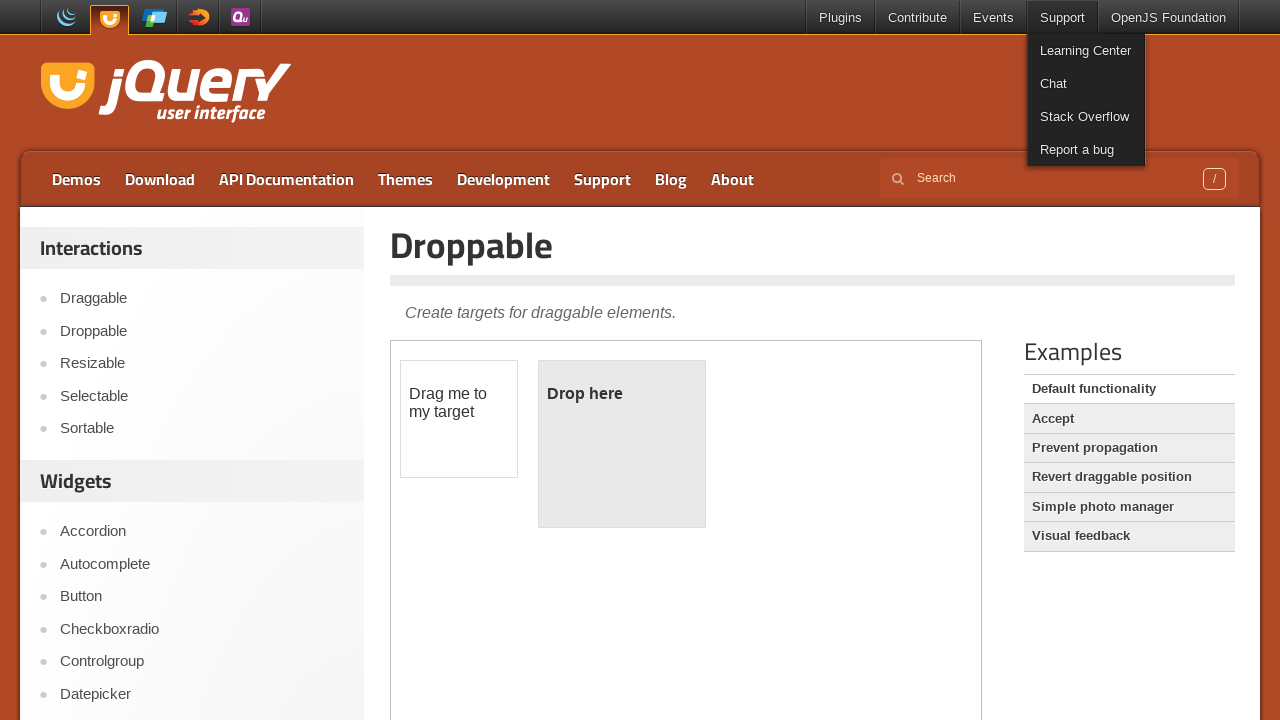

Double-clicked on Learning Center link at (1086, 50) on a:text('Learning Center')
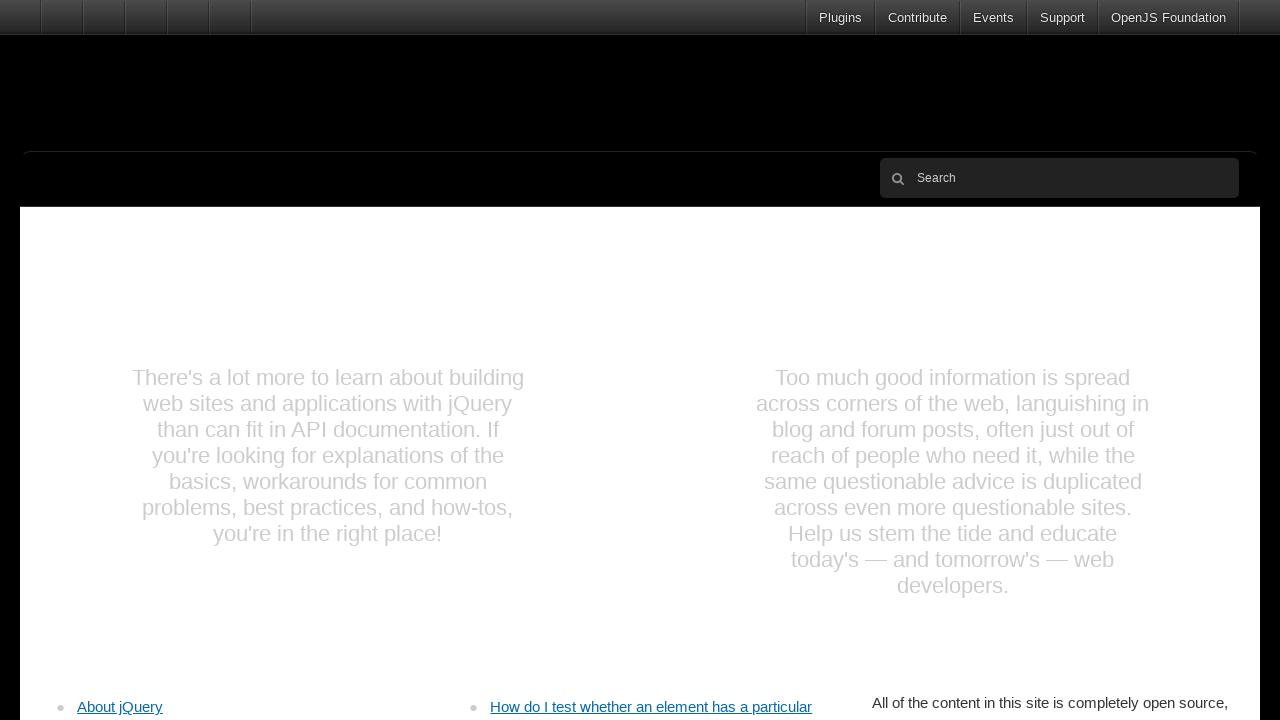

Navigated back to previous page
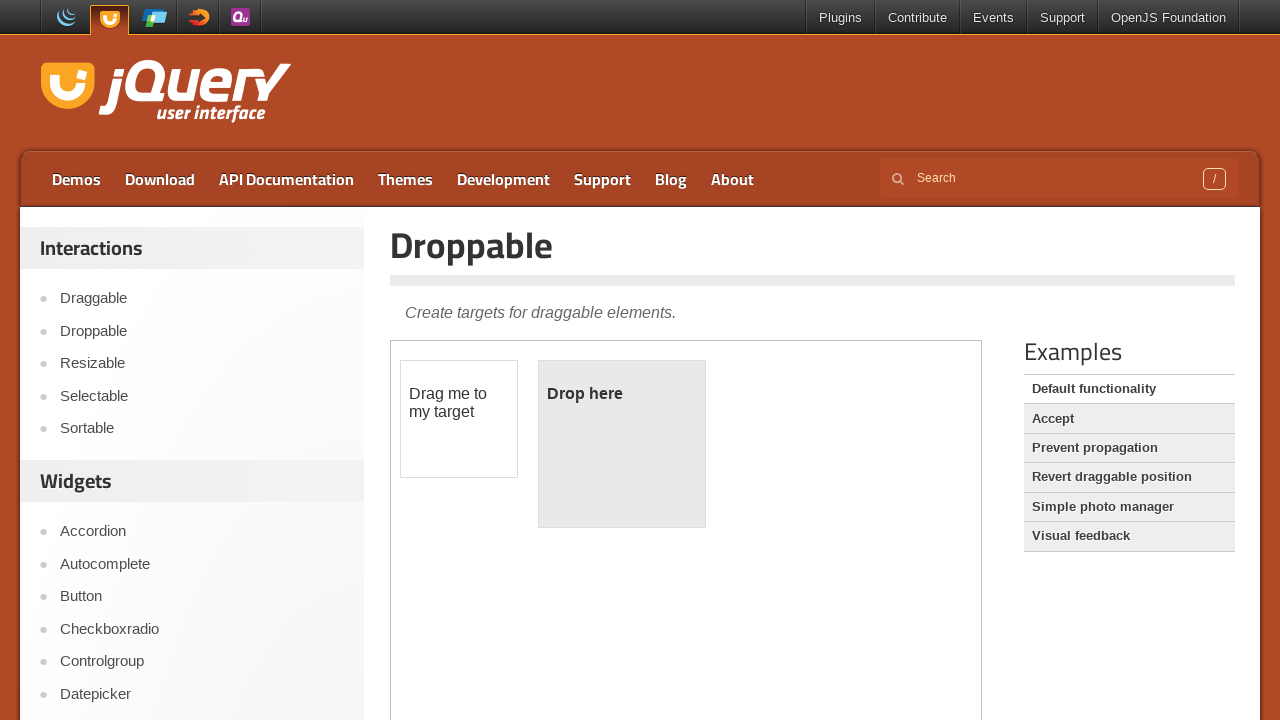

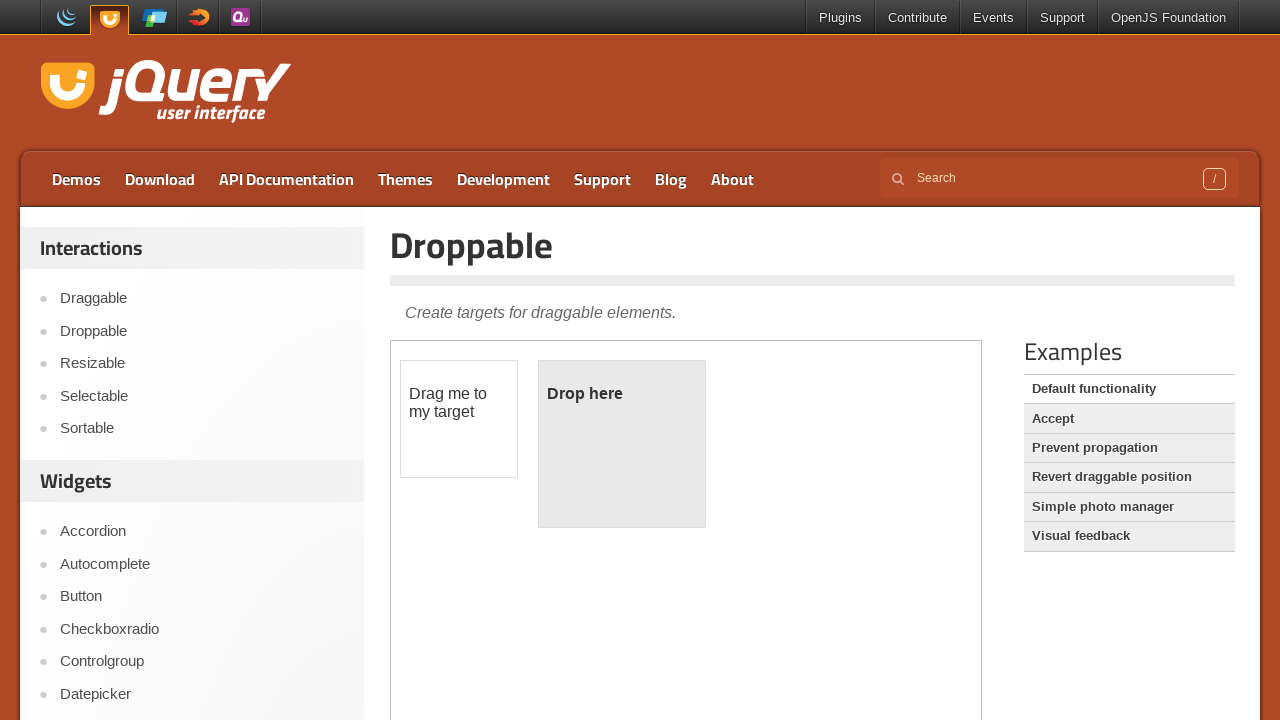